Tests JavaScript prompt alert functionality by clicking the prompt alert tab, triggering a prompt dialog, entering text into the prompt, and accepting it.

Starting URL: https://demo.automationtesting.in/Alerts.html

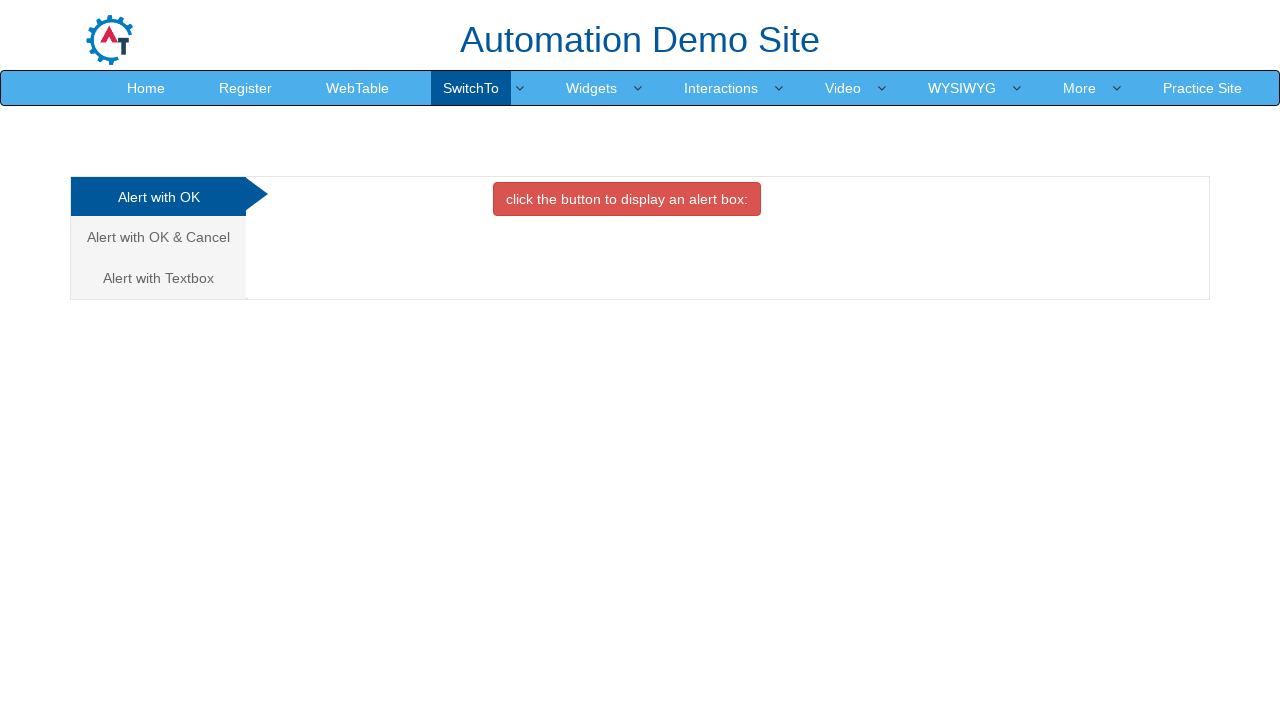

Clicked on the Prompt Alert tab at (158, 278) on xpath=/html/body/div[1]/div/div/div/div[1]/ul/li[3]/a
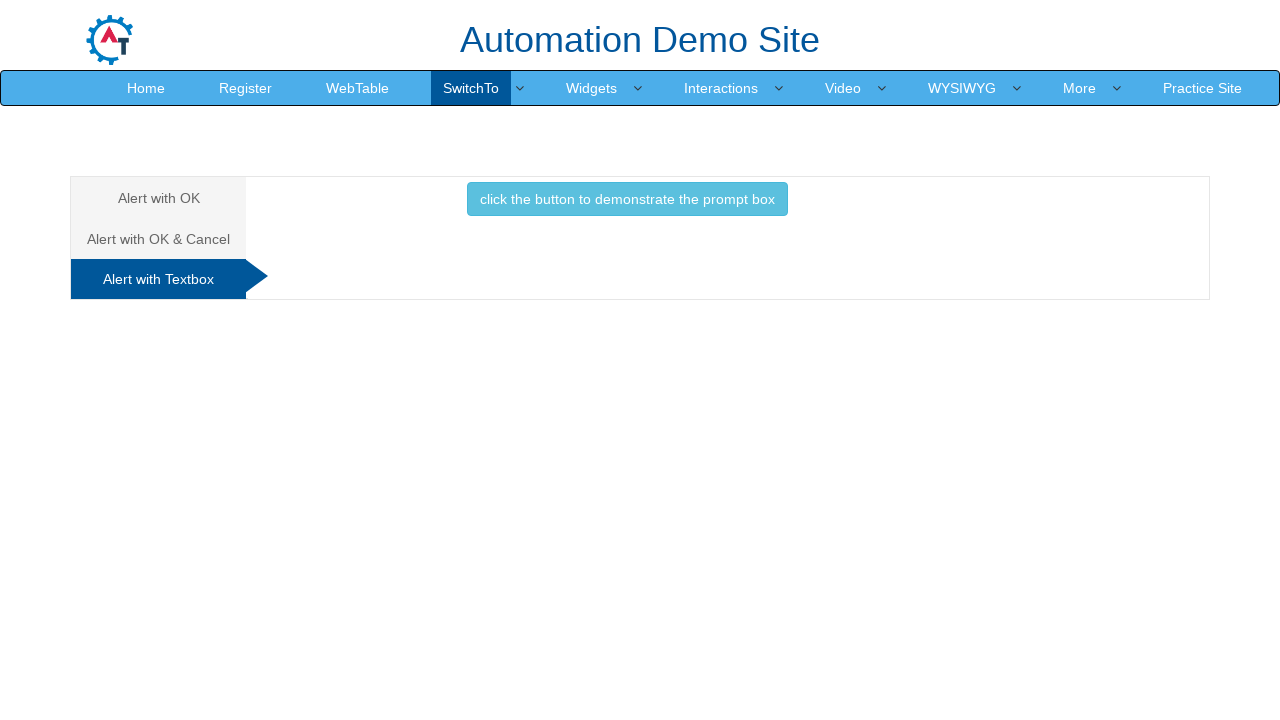

Waited for tab content to load
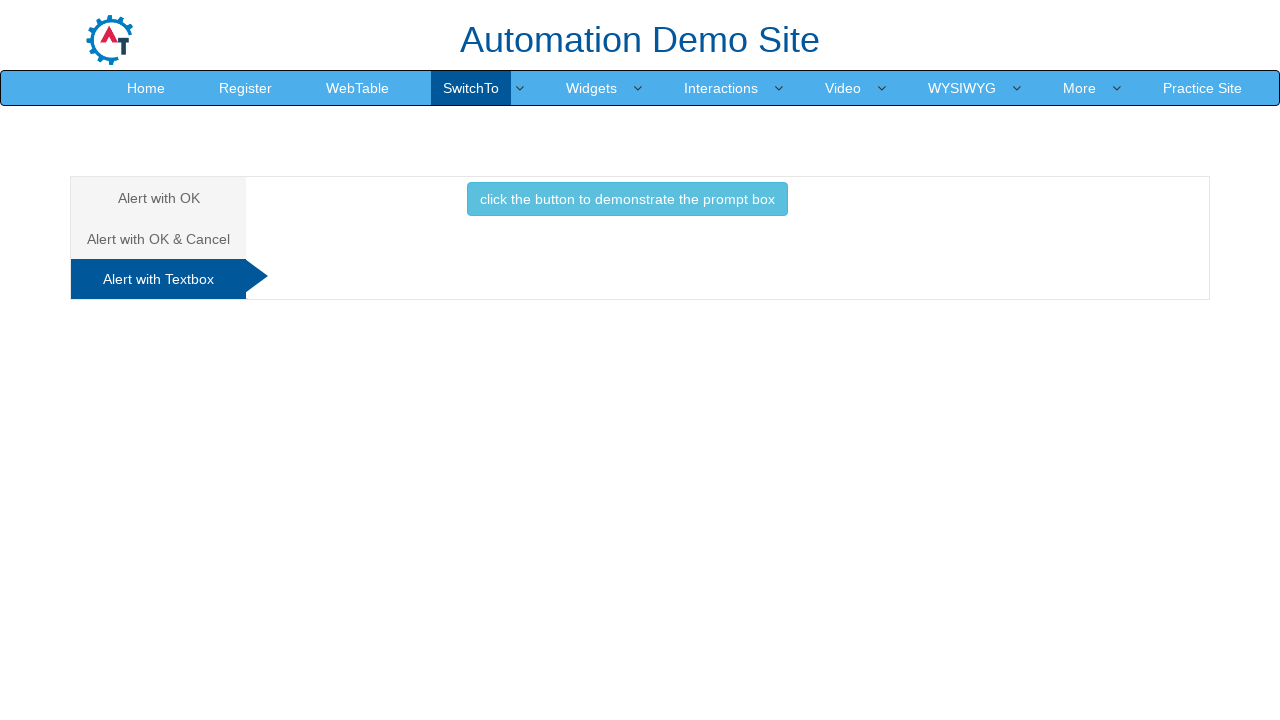

Clicked the button to trigger the prompt alert at (627, 199) on xpath=//*[@id='Textbox']/button
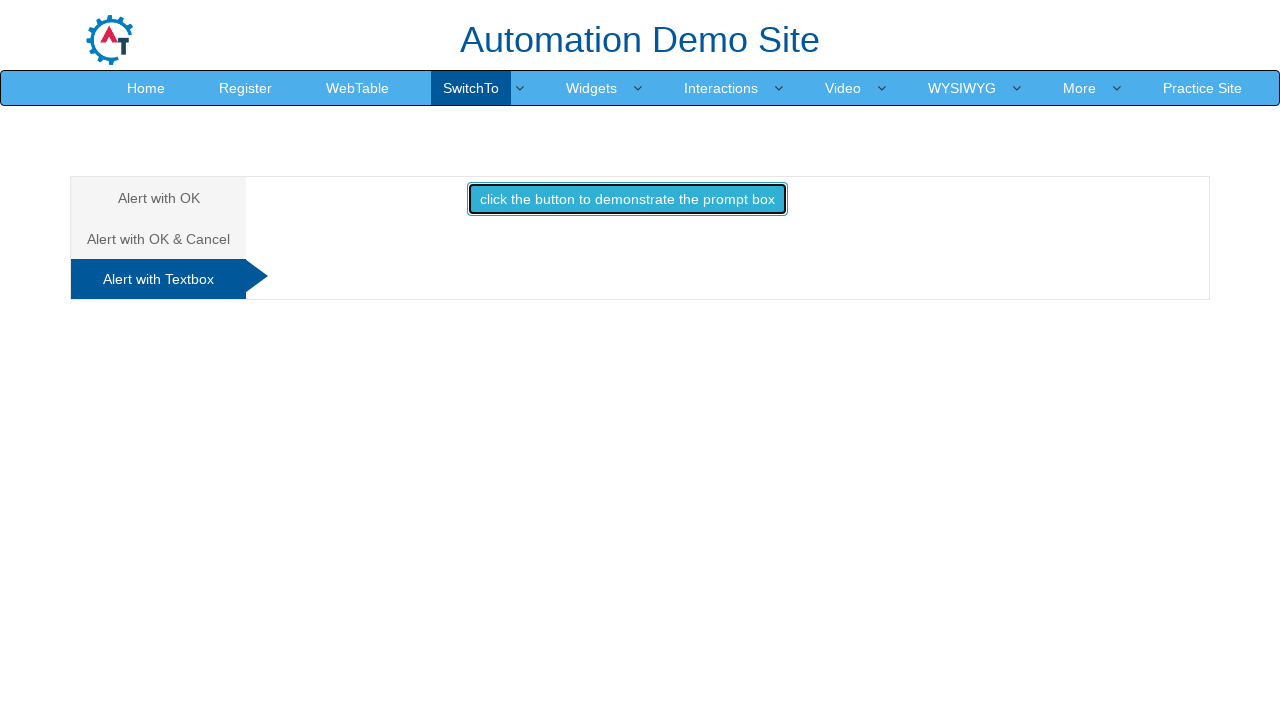

Set up dialog handler to accept prompt with text 'Jess'
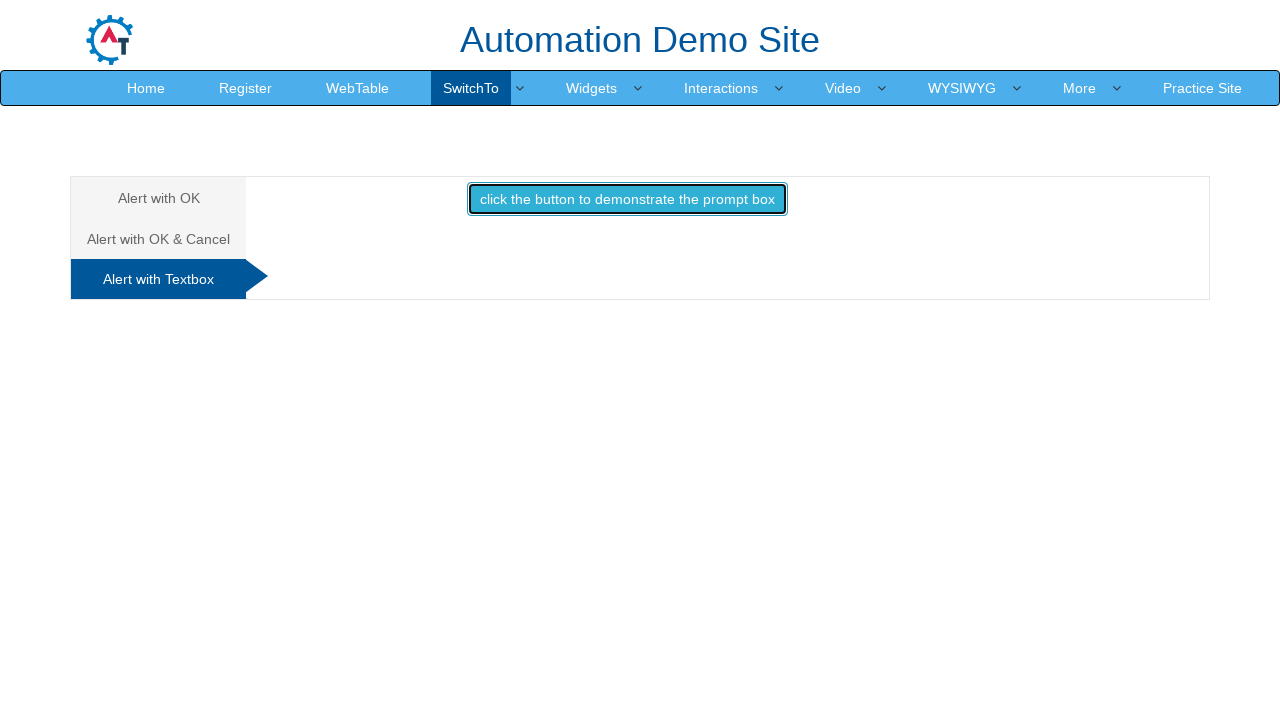

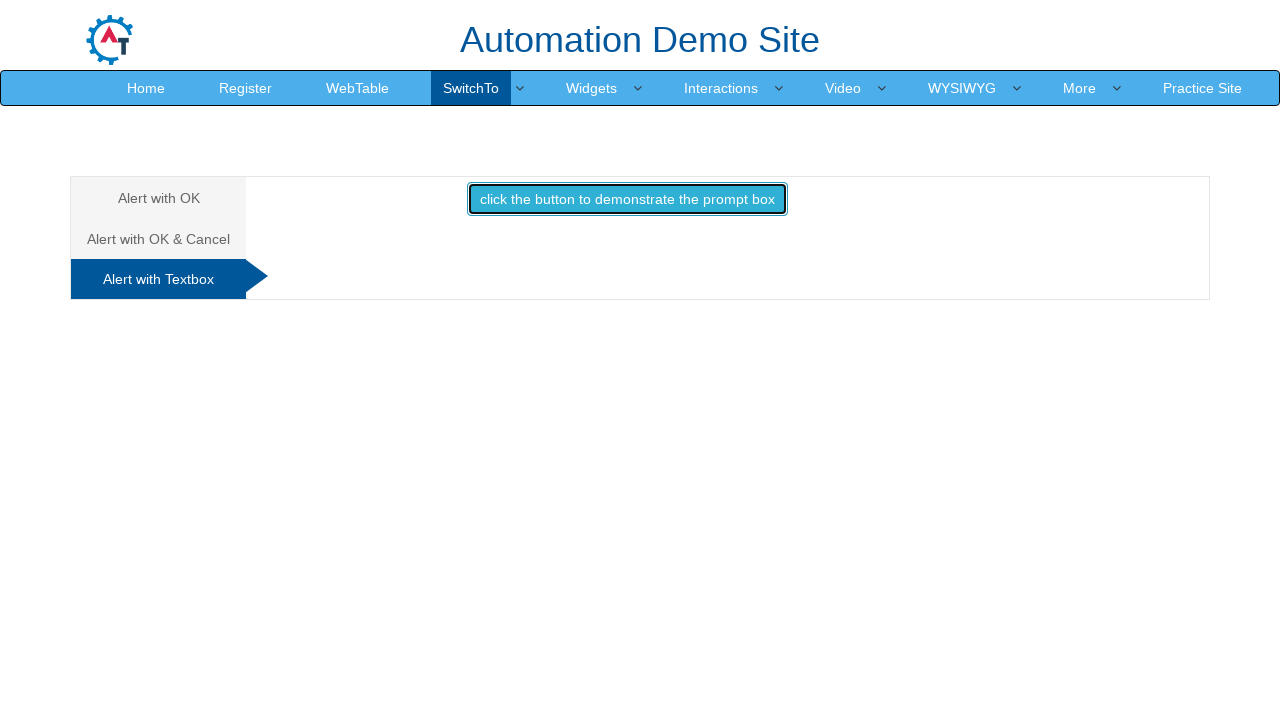